Tests window/tab handling by opening new windows, switching between them, and closing windows

Starting URL: http://sahitest.com/demo/index.htm

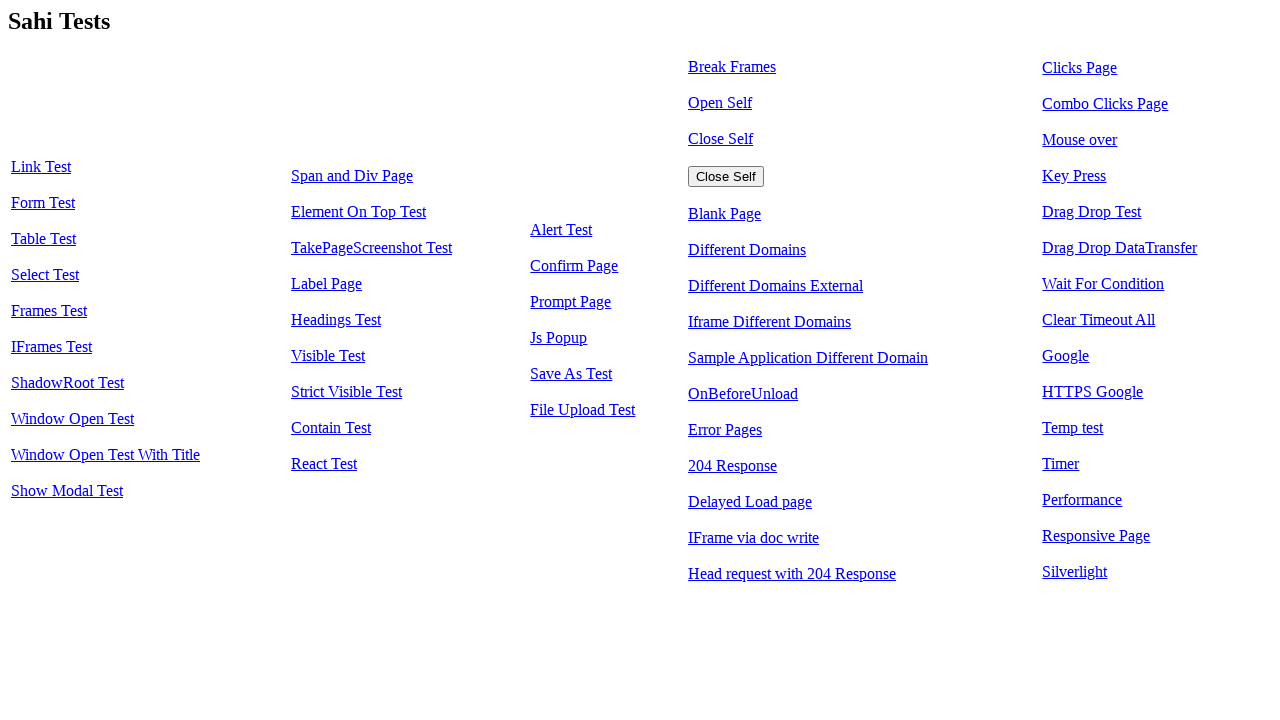

Clicked 'Window Open Test With Title' link and new window opened at (106, 455) on text='Window Open Test With Title'
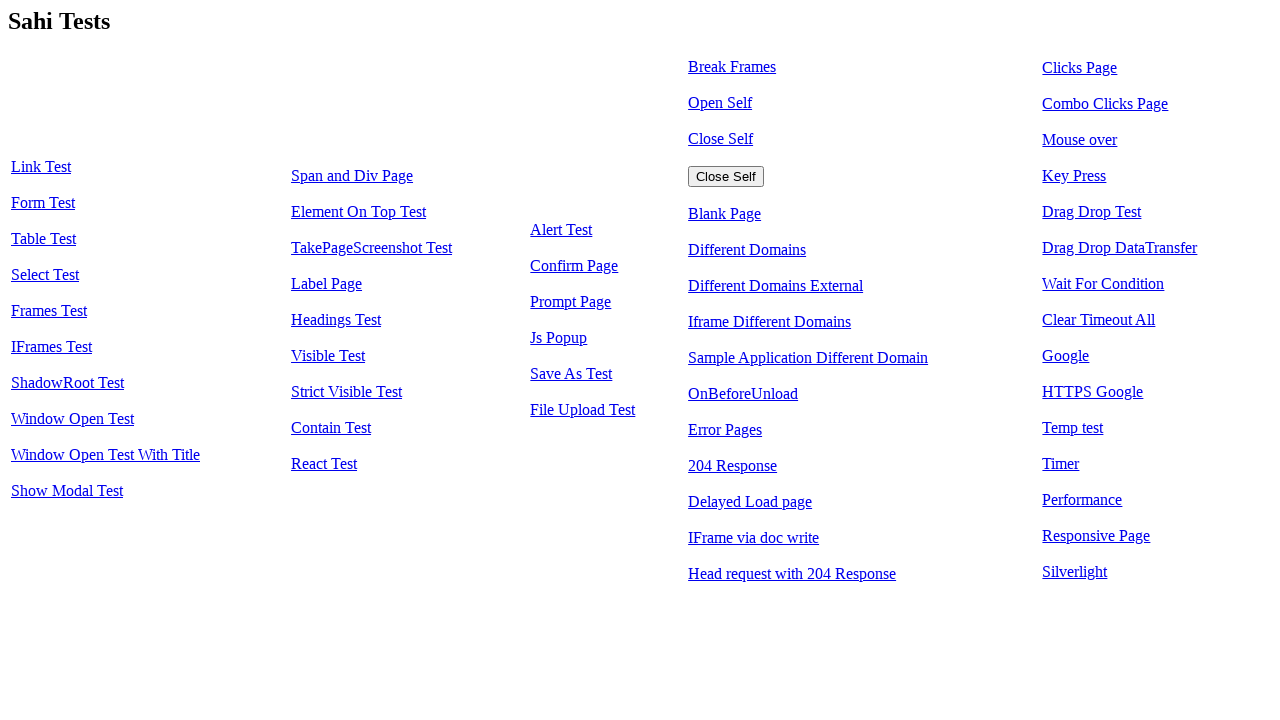

Clicked 'Window Open Test' link and second new window opened at (72, 419) on text='Window Open Test'
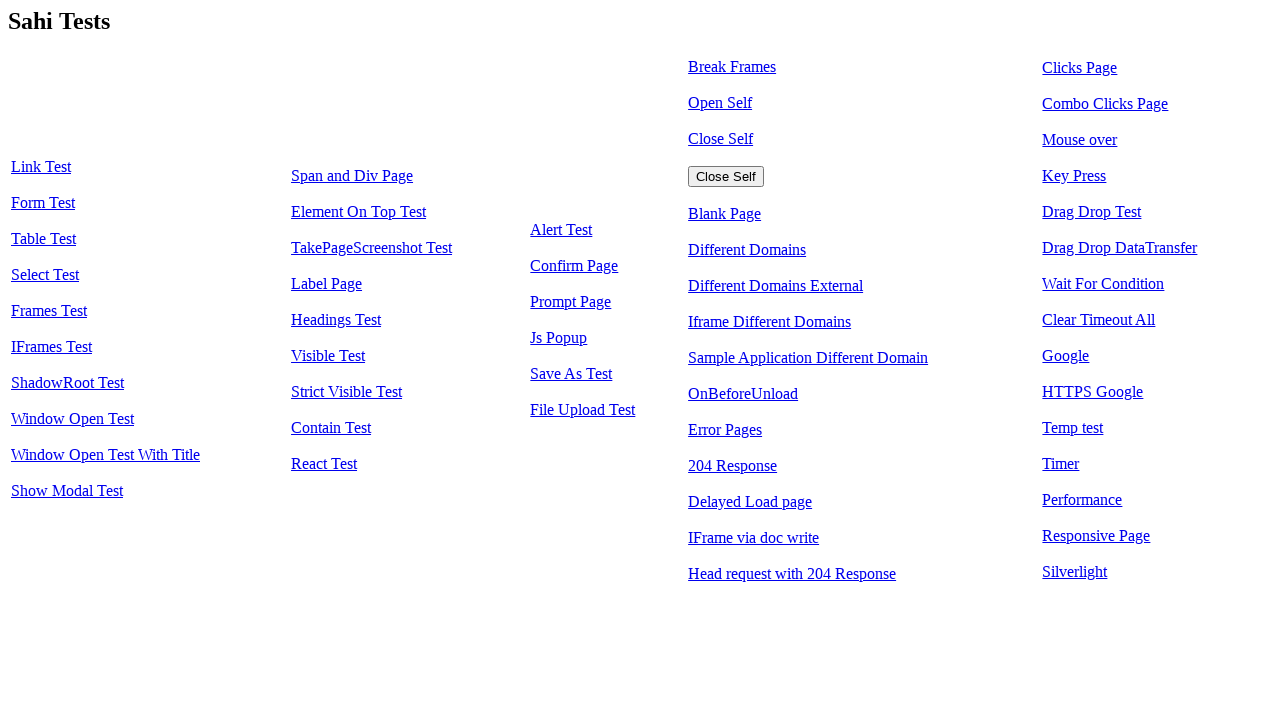

Second new window page finished loading
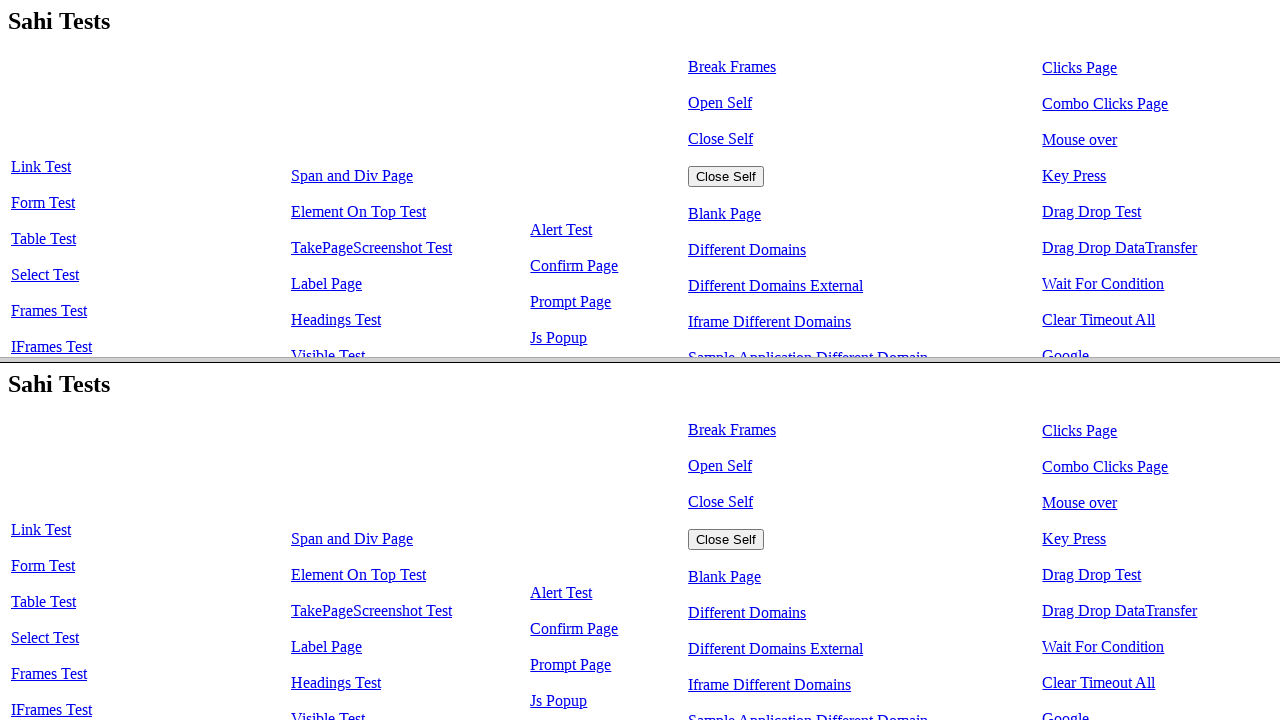

Retrieved title from second new window: ''
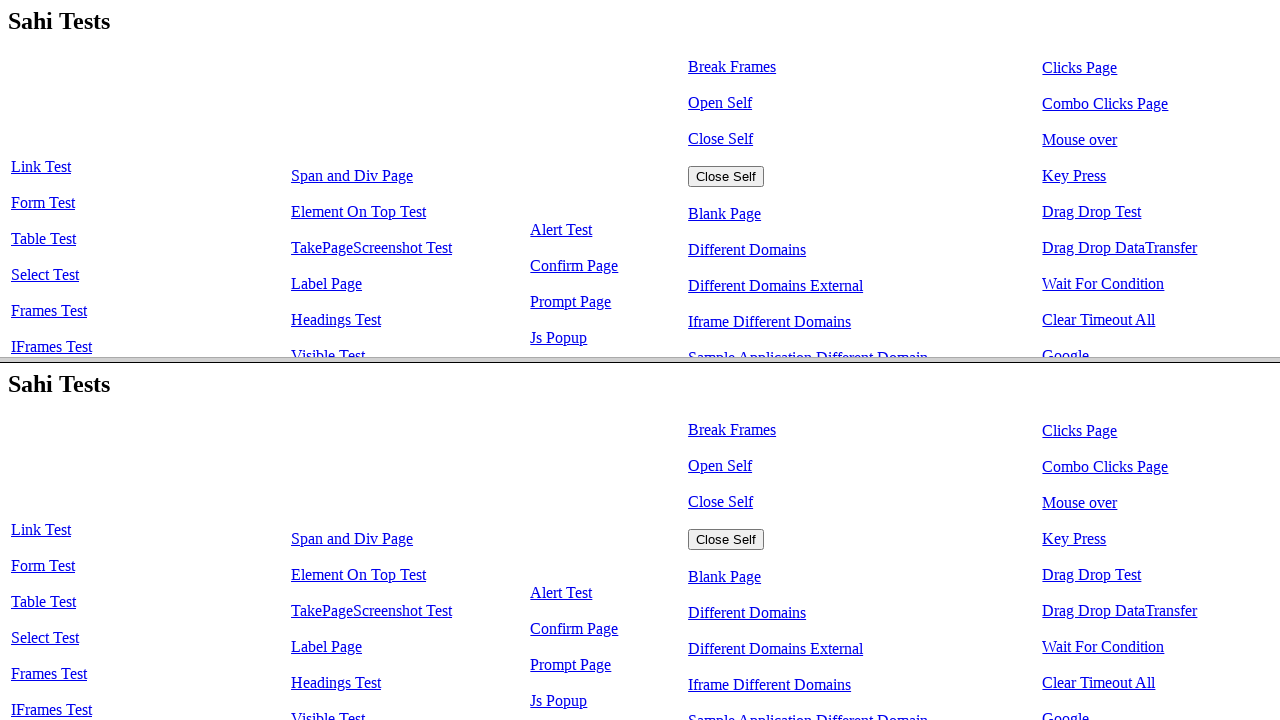

Closed second new window
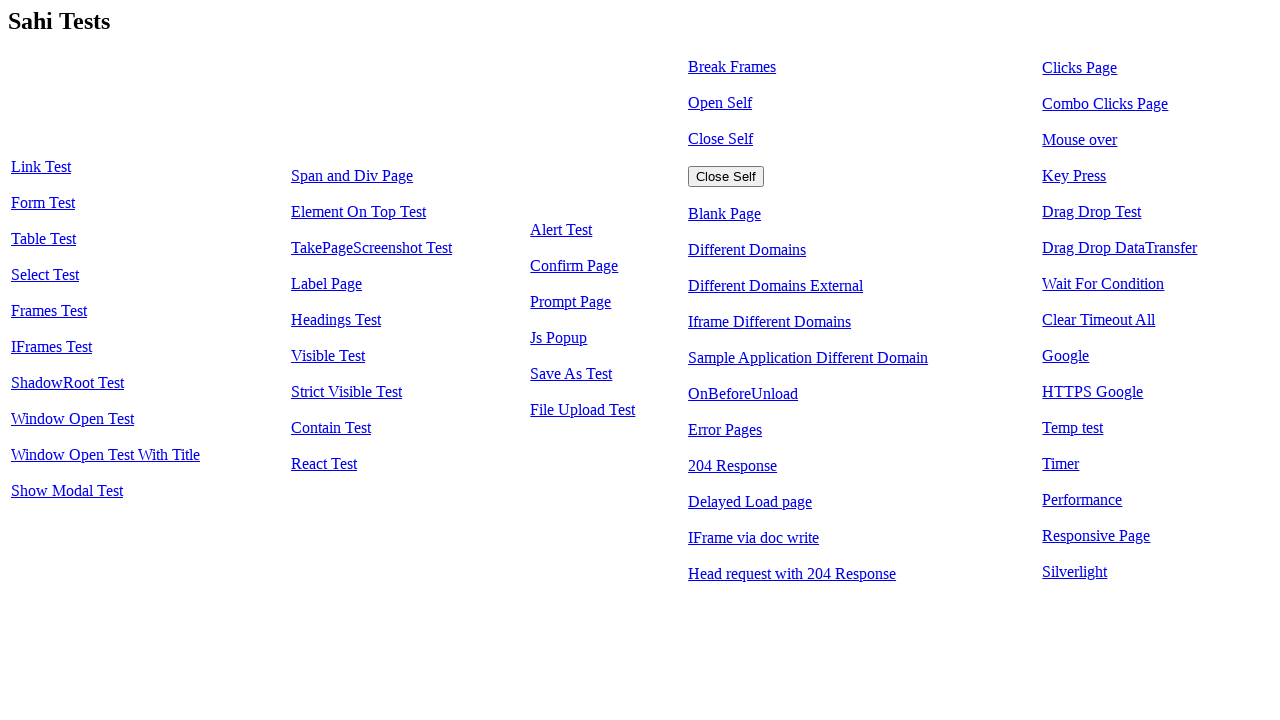

Retrieved title from original page: 'Sahi Tests'
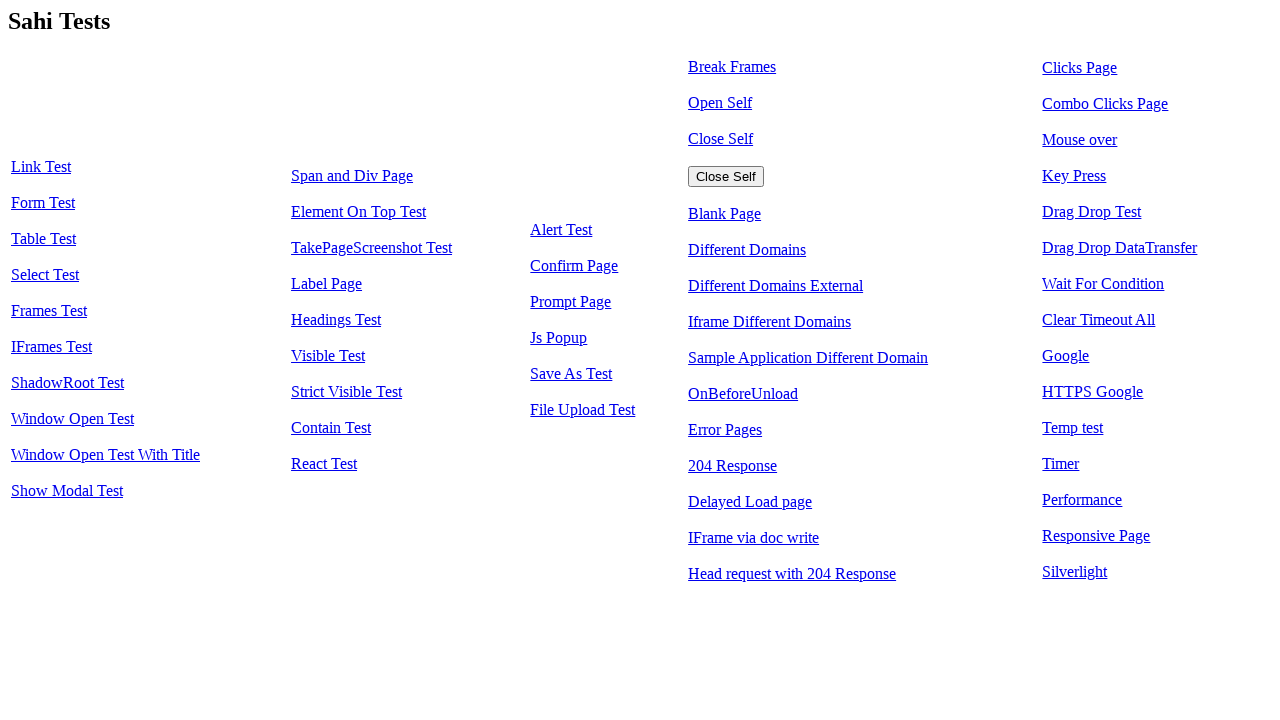

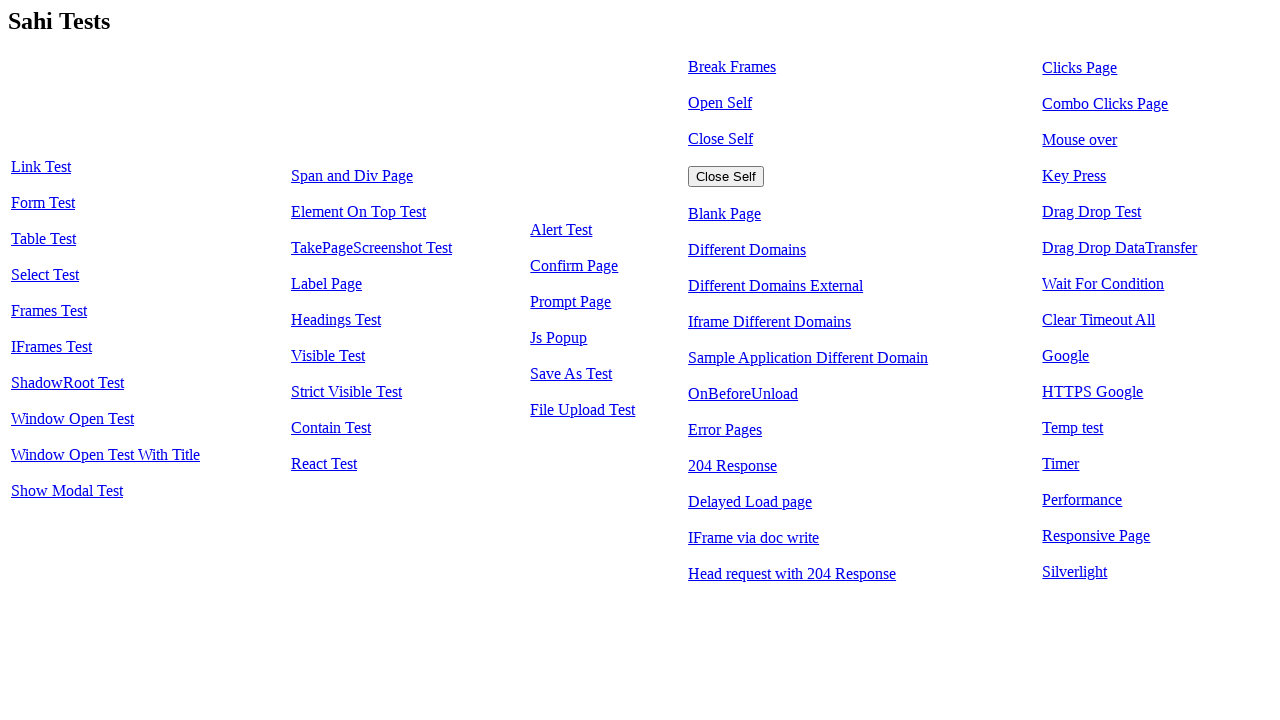